Submits a complete practice form with valid data for a female user, including different personal info, date of birth, subjects, hobbies, address, and state/city selections.

Starting URL: https://demoqa.com/automation-practice-form

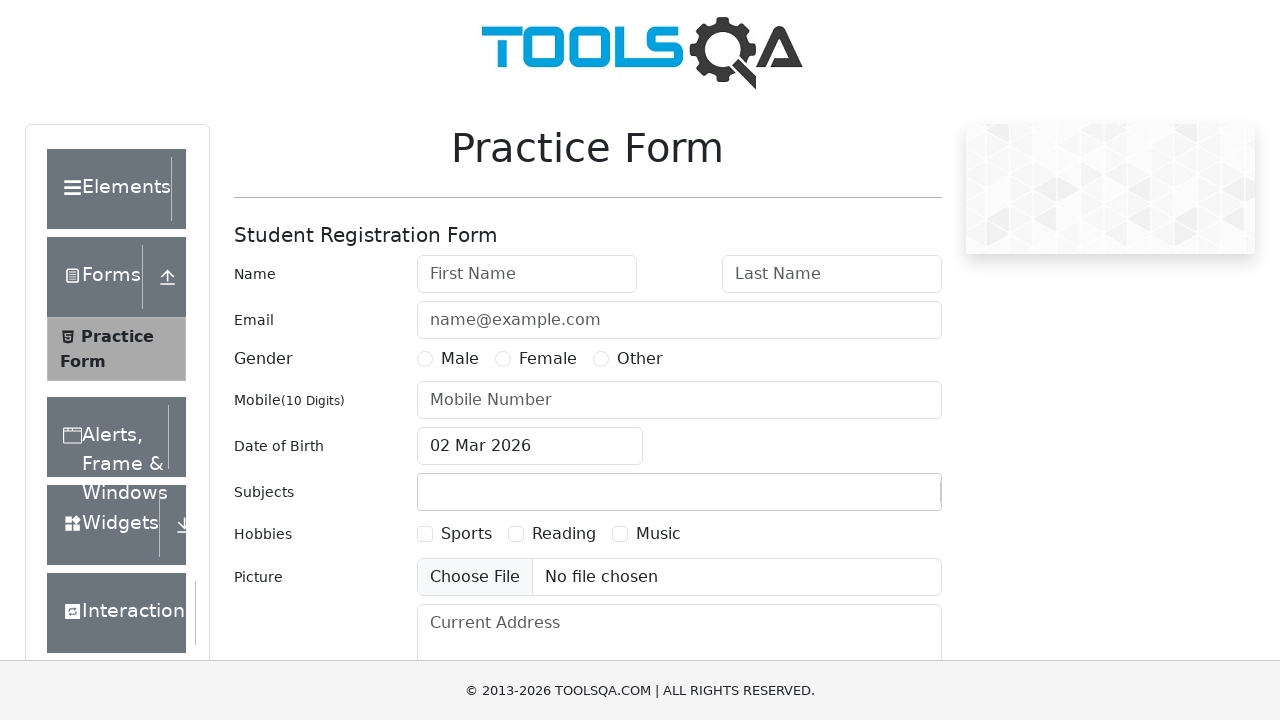

Filled first name with 'Jane' on #firstName
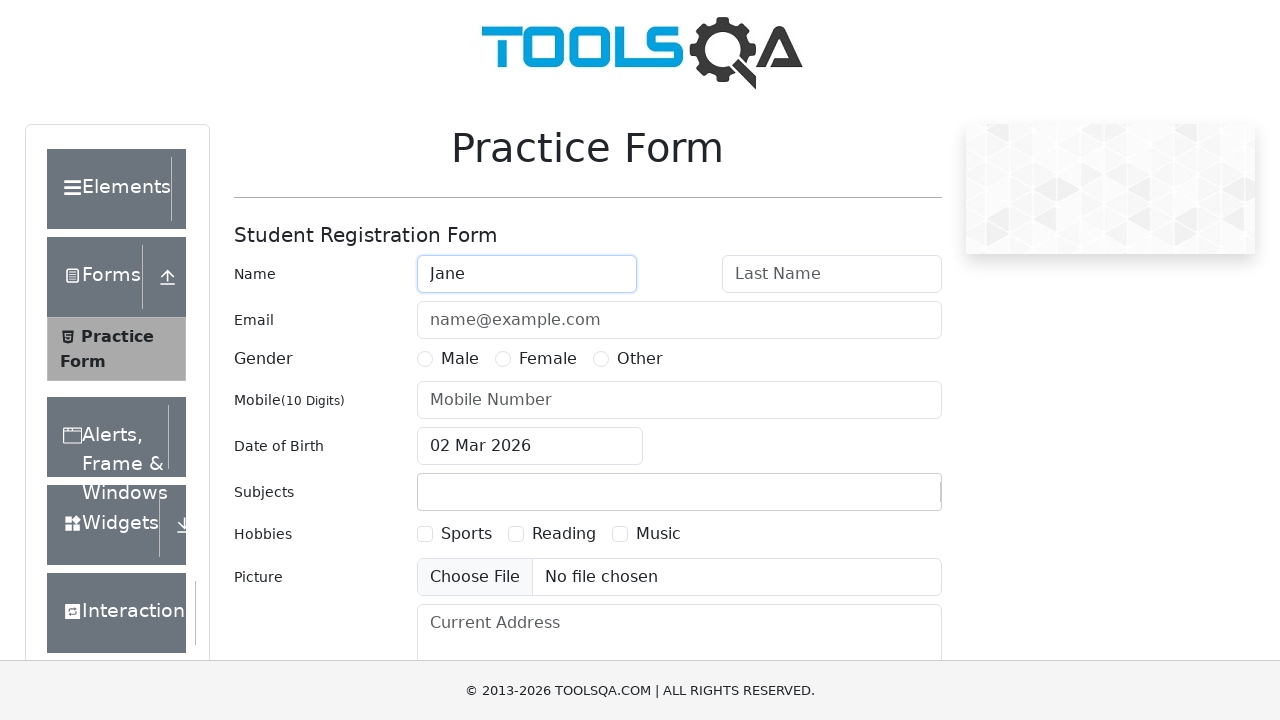

Filled last name with 'Smith' on #lastName
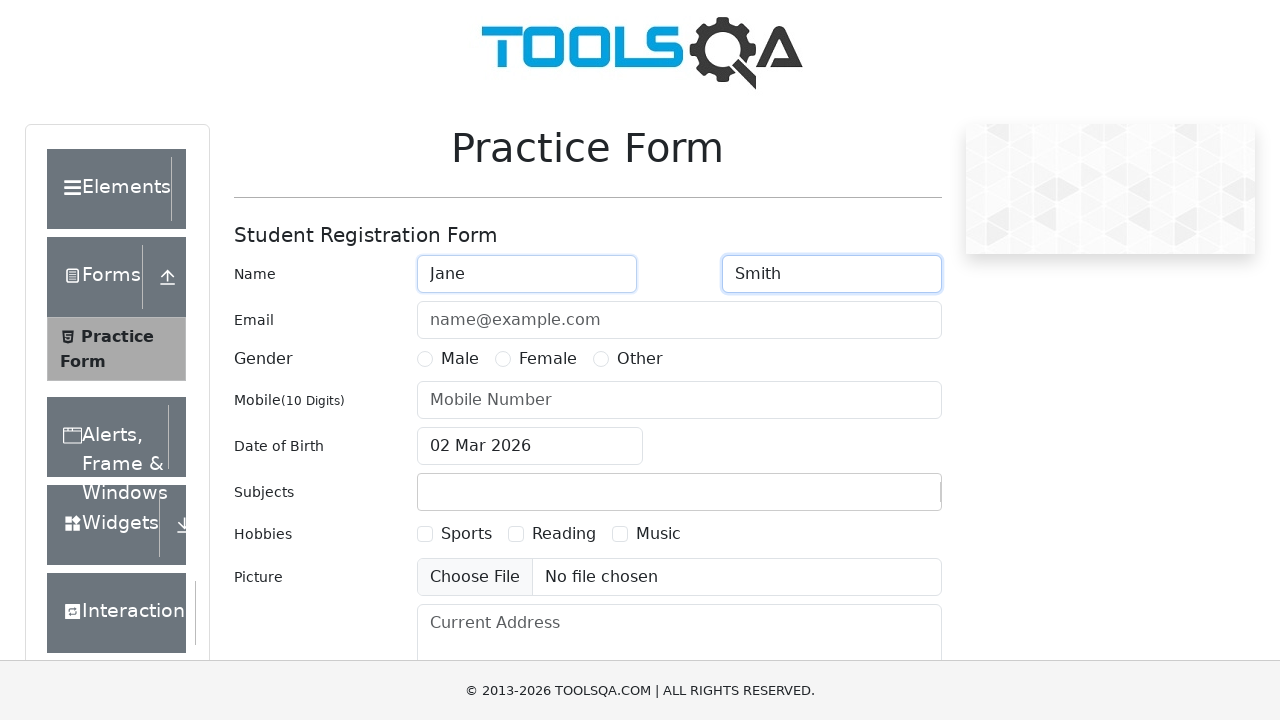

Filled email with 'jane.smith@example.com' on #userEmail
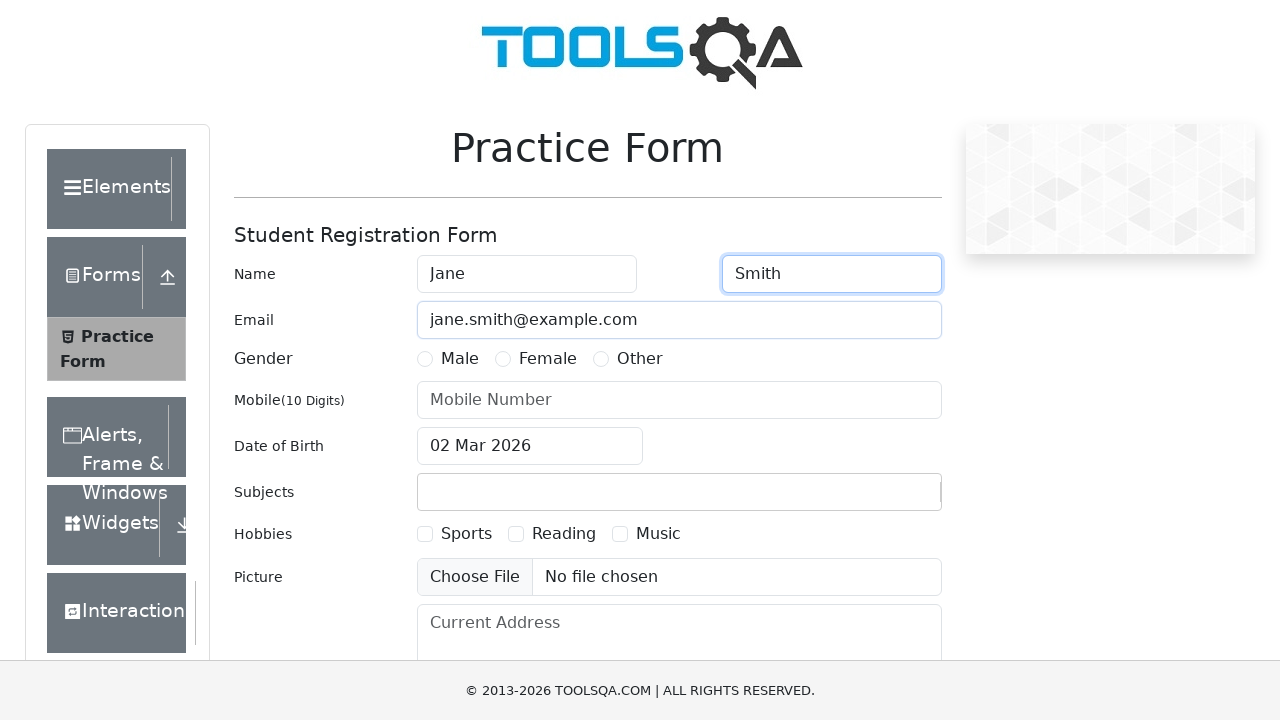

Selected Female gender option at (548, 359) on label[for="gender-radio-2"]
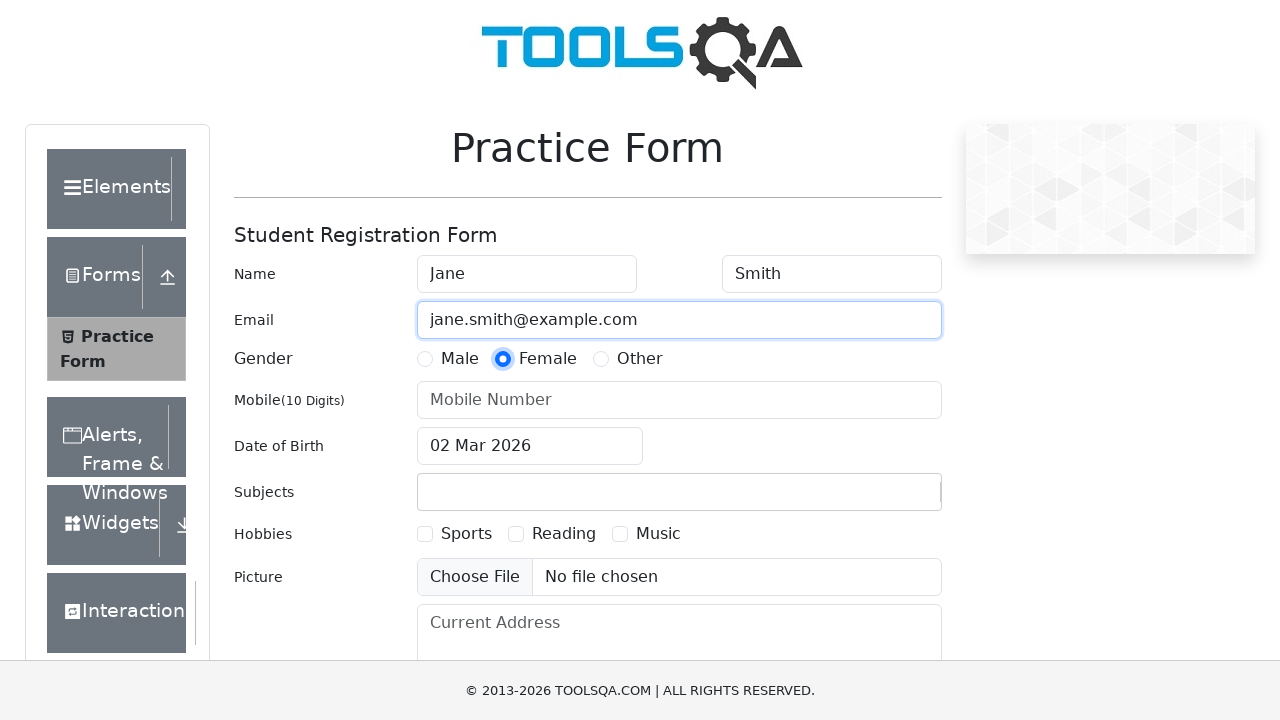

Filled mobile number with '9876543210' on #userNumber
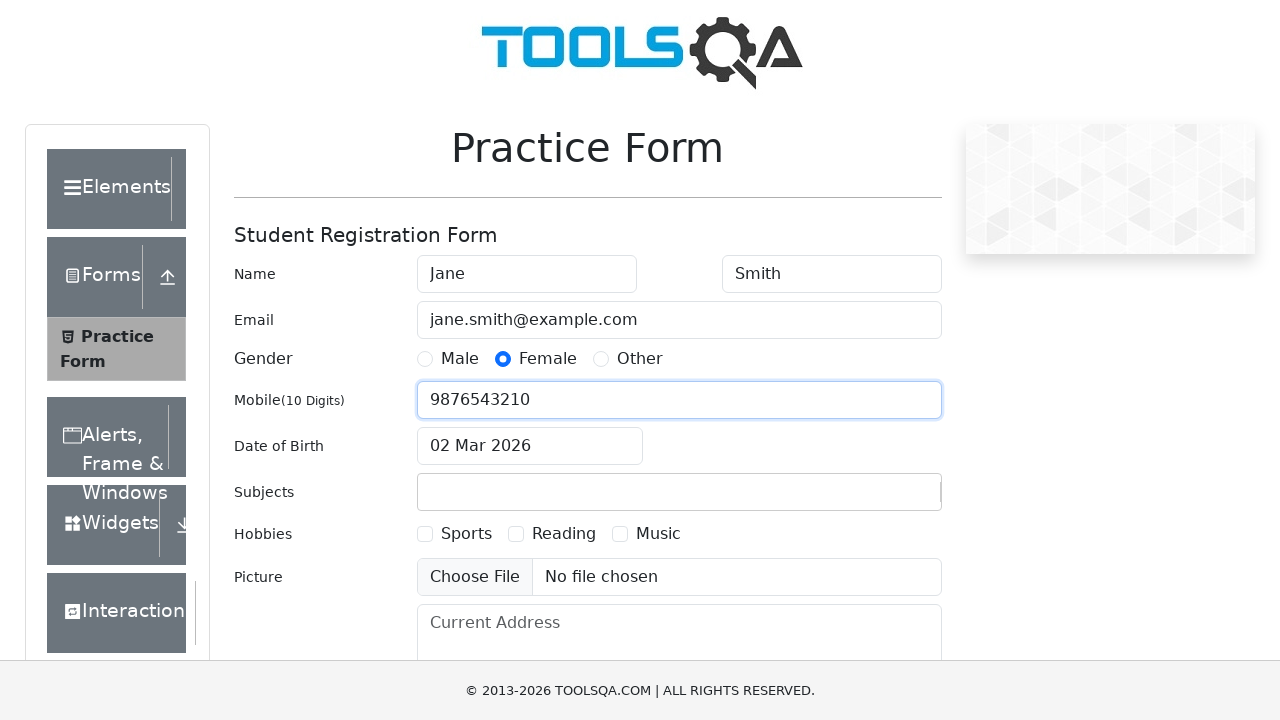

Opened date of birth picker at (530, 446) on #dateOfBirthInput
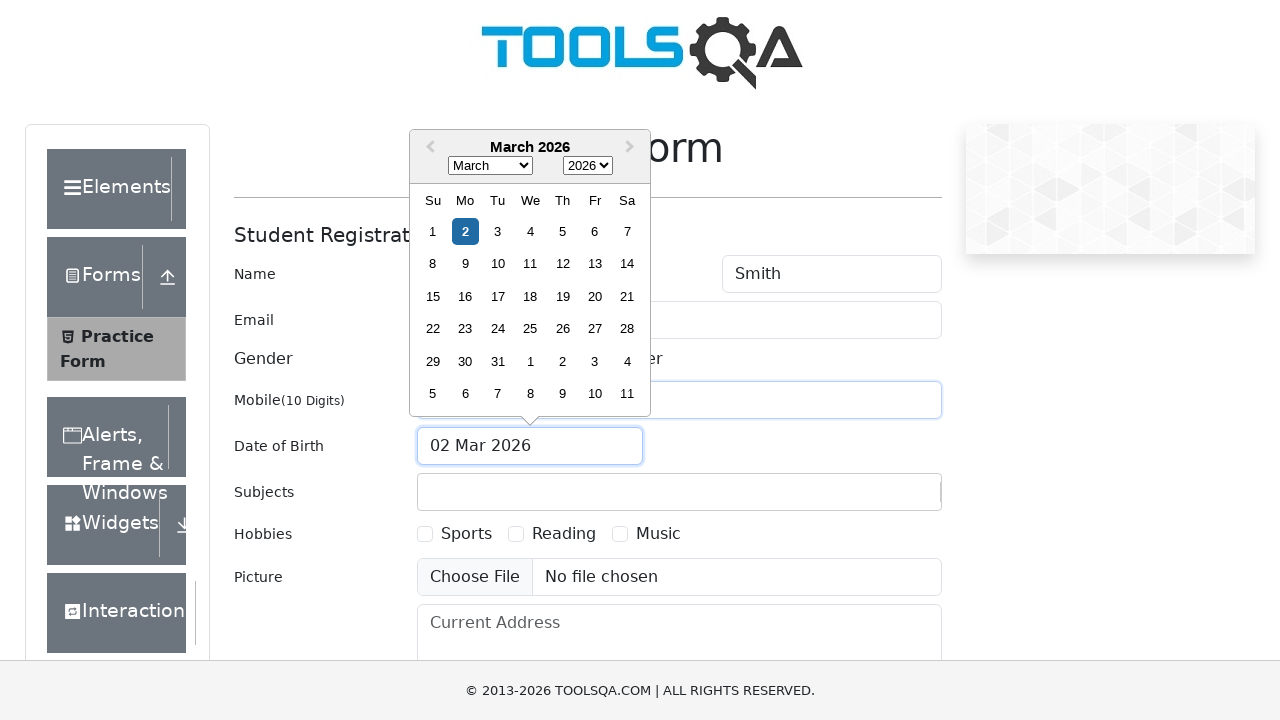

Selected month 11 (December) in date picker on .react-datepicker__month-select
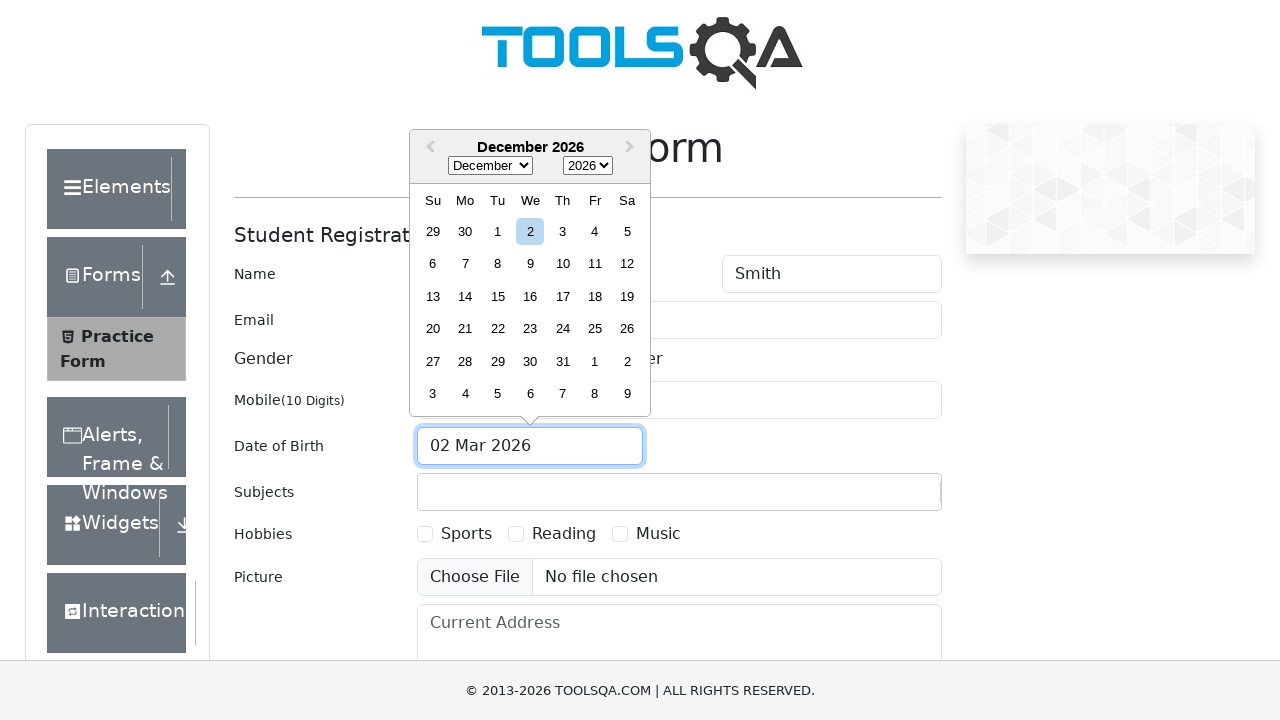

Selected year 1995 in date picker on .react-datepicker__year-select
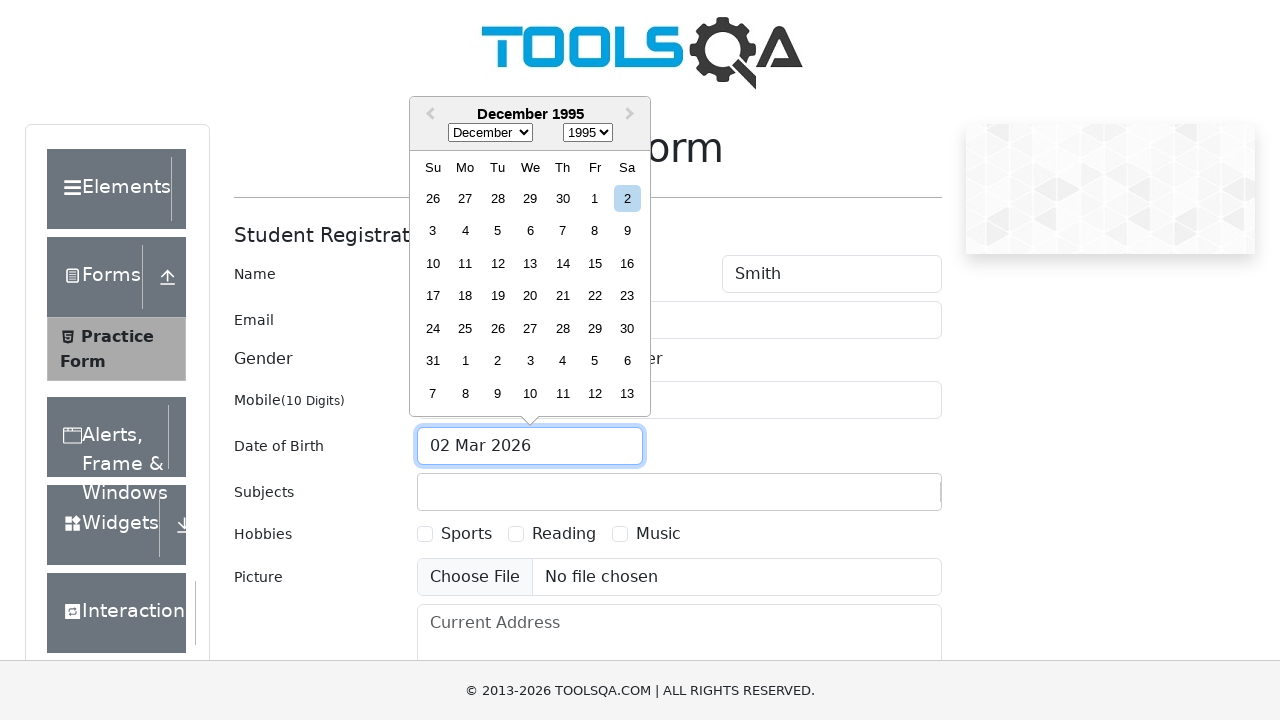

Selected day 25 for date of birth (12/25/1995) at (465, 328) on .react-datepicker__day--025:not(.react-datepicker__day--outside-month)
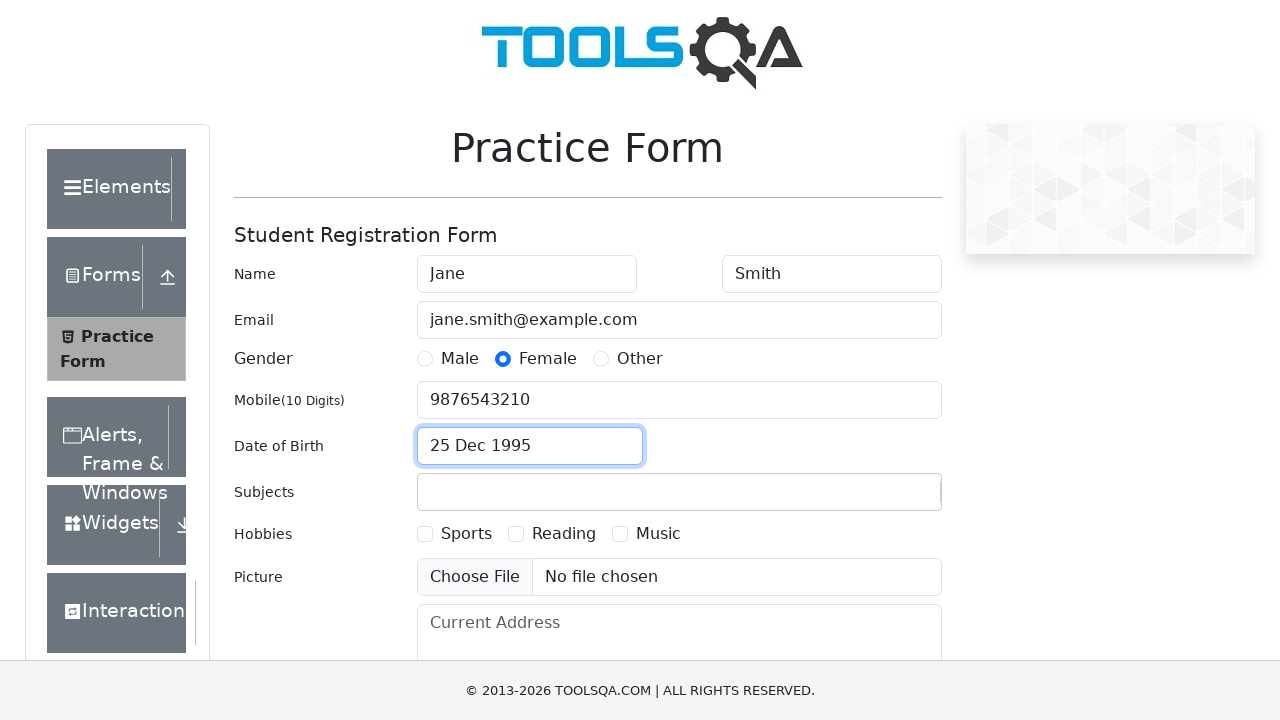

Scrolled subjects input field into view
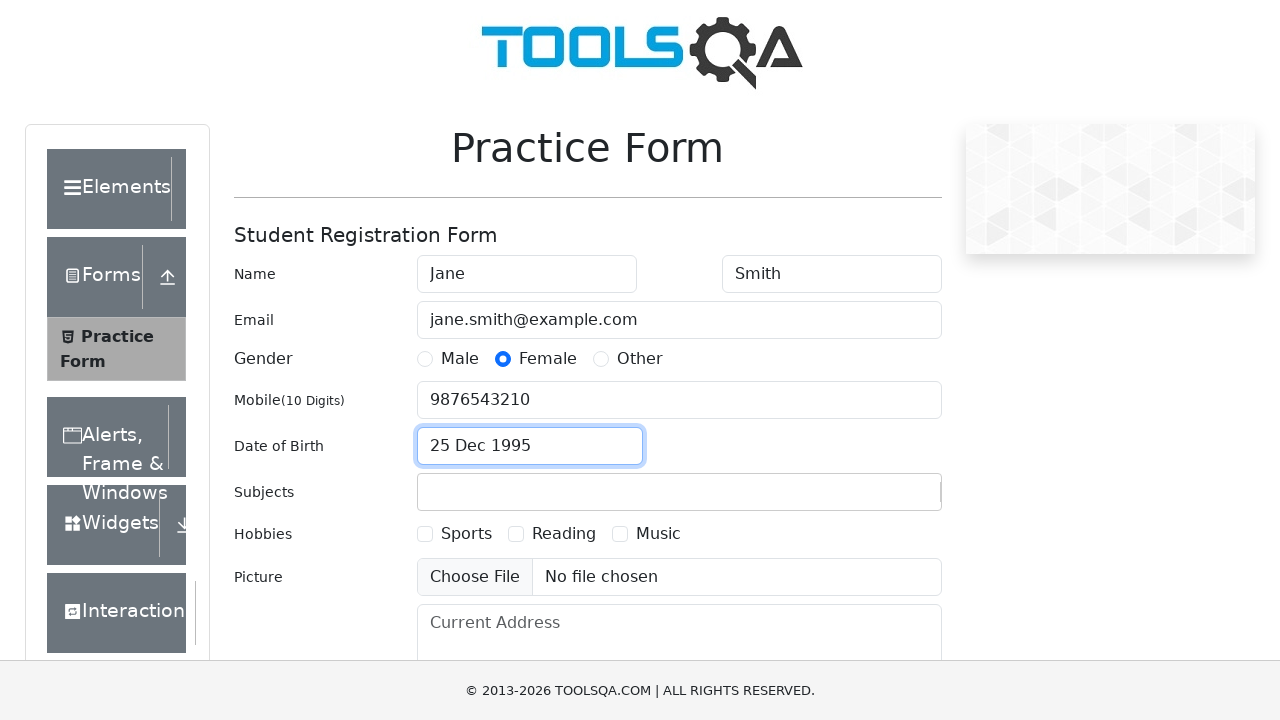

Typed 'English' in subjects field on #subjectsInput
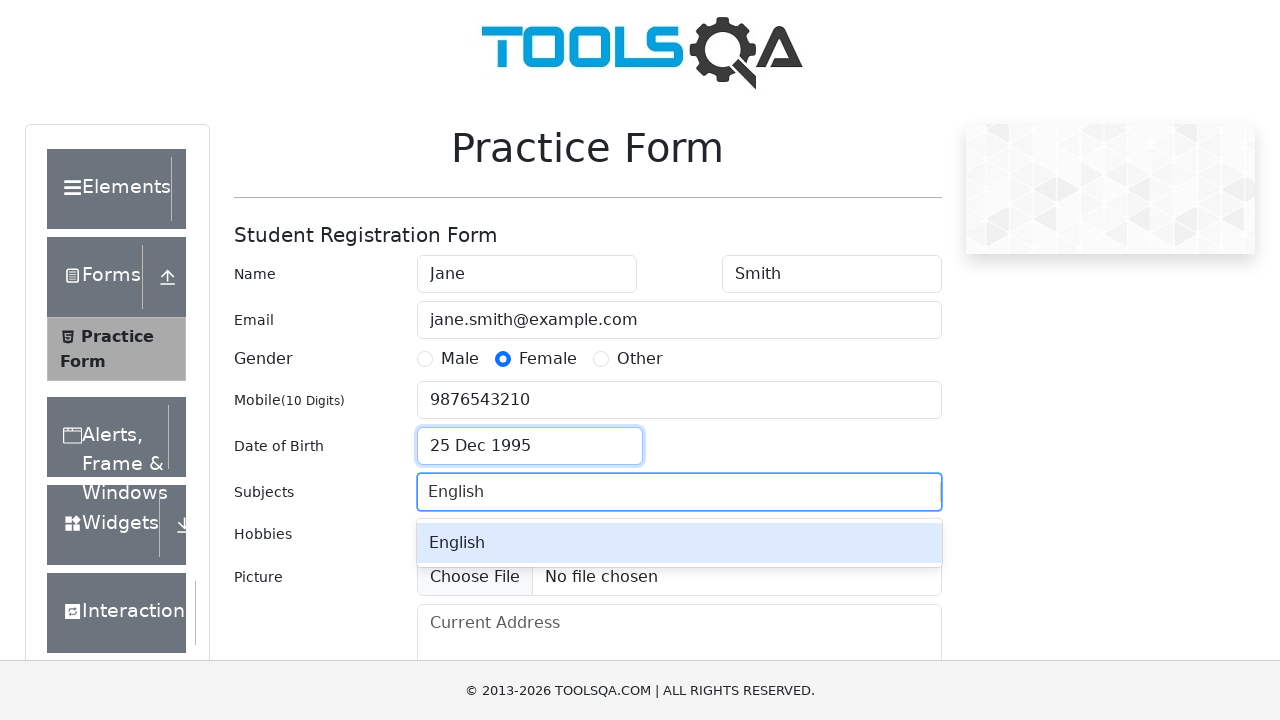

Waited for subjects autocomplete options to appear
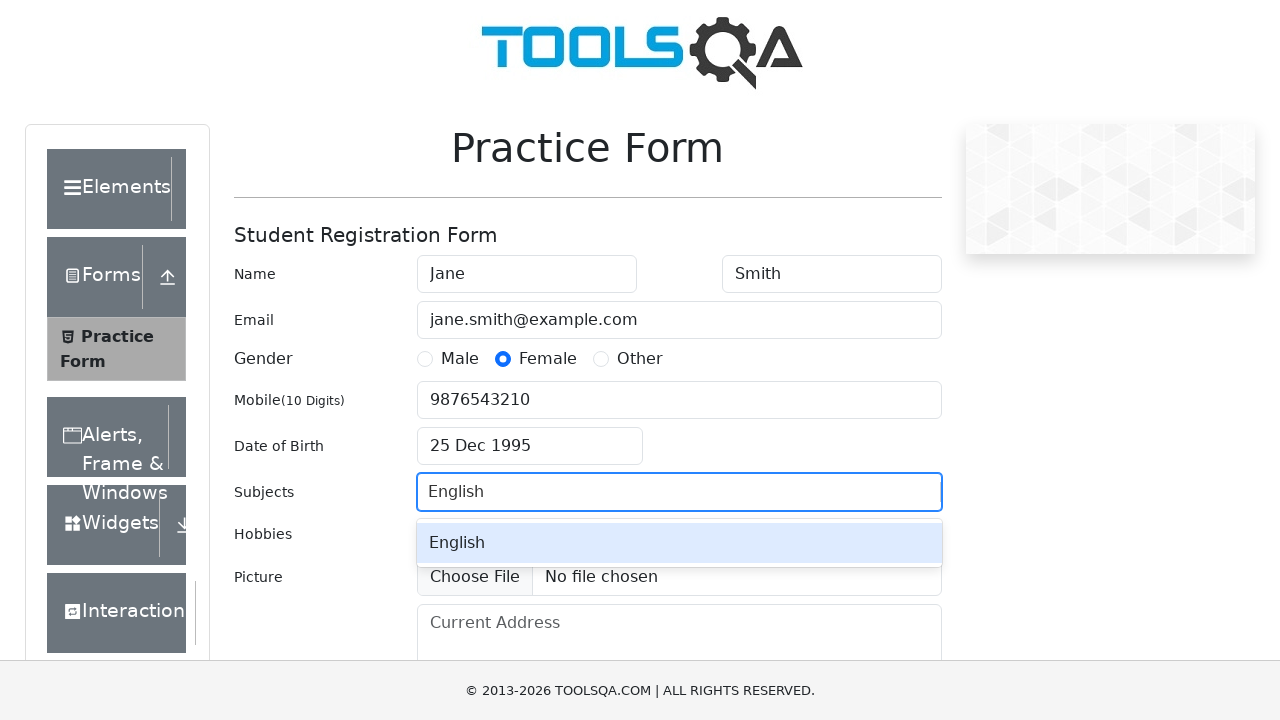

Selected 'English' from autocomplete dropdown at (679, 543) on .subjects-auto-complete__option >> nth=0
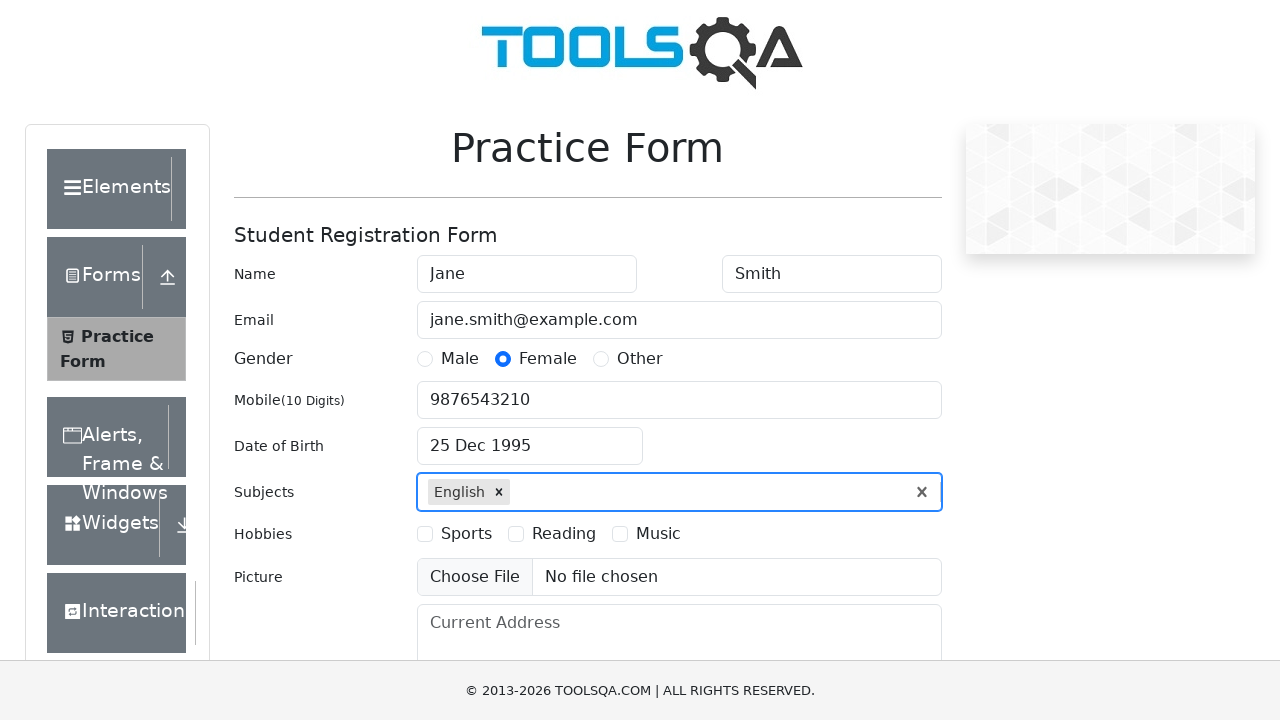

Typed 'Chemistry' in subjects field on #subjectsInput
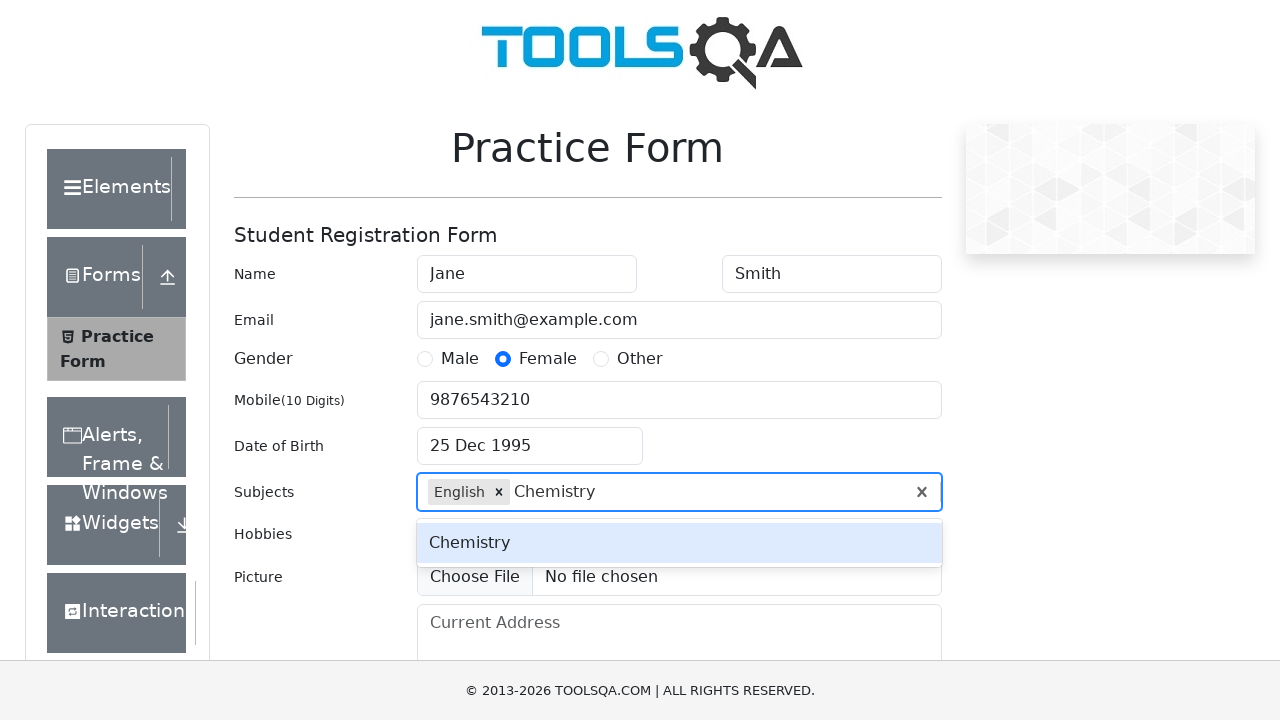

Waited for subjects autocomplete options to appear
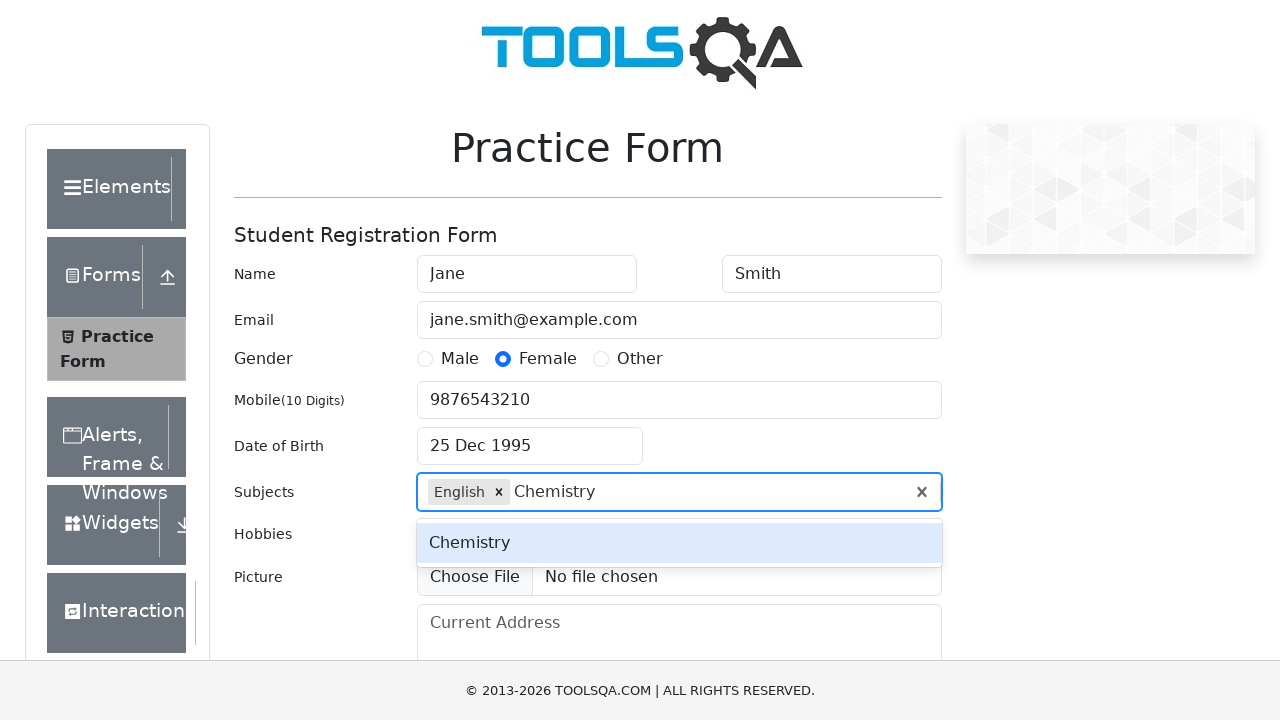

Selected 'Chemistry' from autocomplete dropdown at (679, 543) on .subjects-auto-complete__option >> nth=0
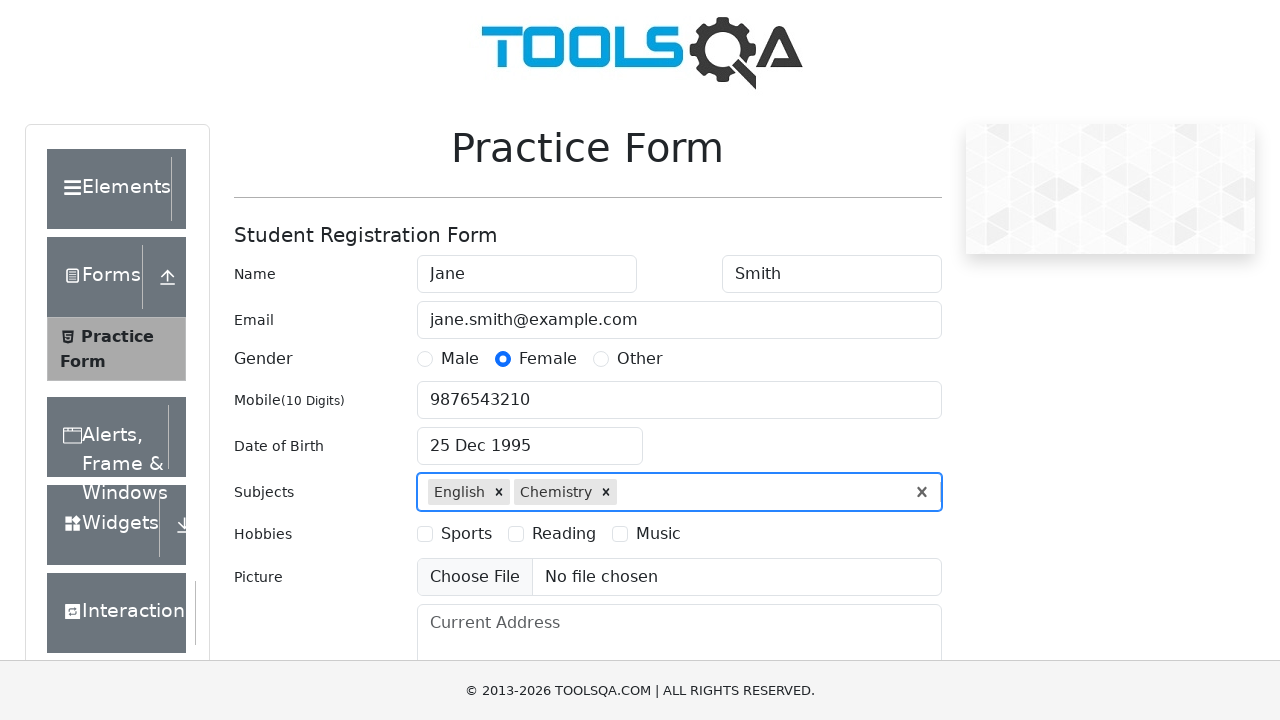

Selected Music hobby at (658, 534) on label[for="hobbies-checkbox-3"]
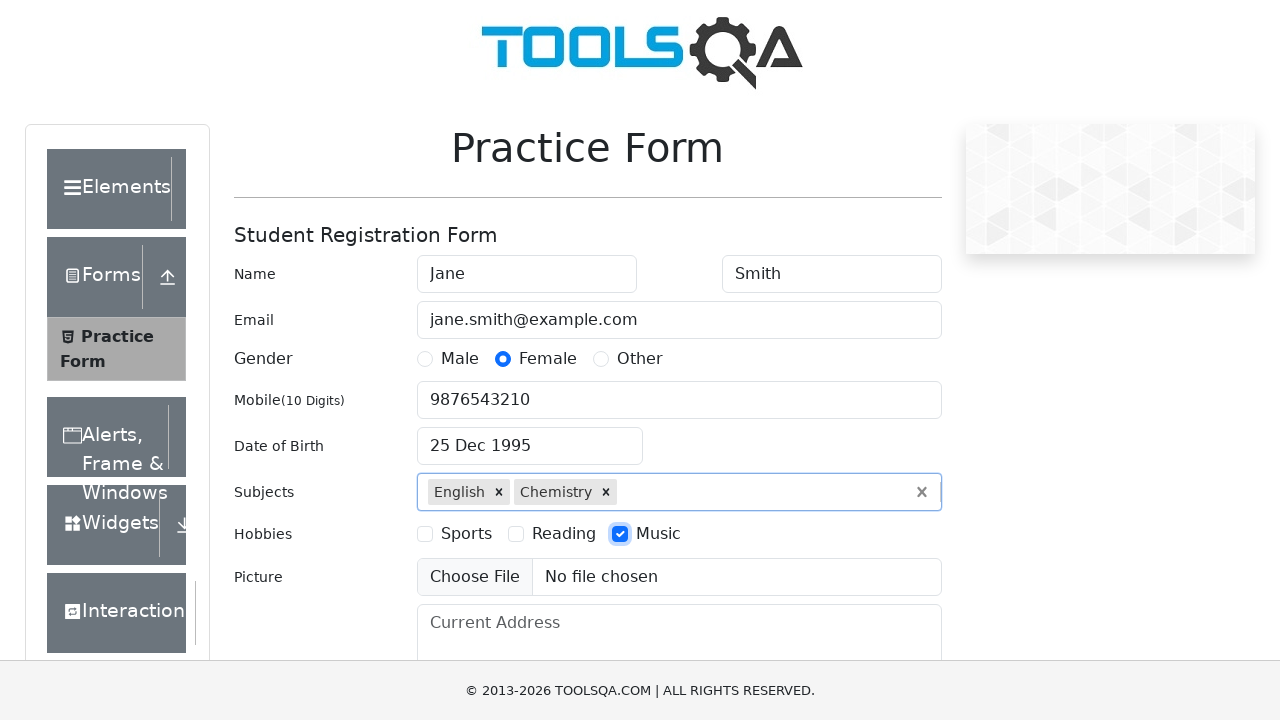

Selected Reading hobby at (564, 534) on label[for="hobbies-checkbox-2"]
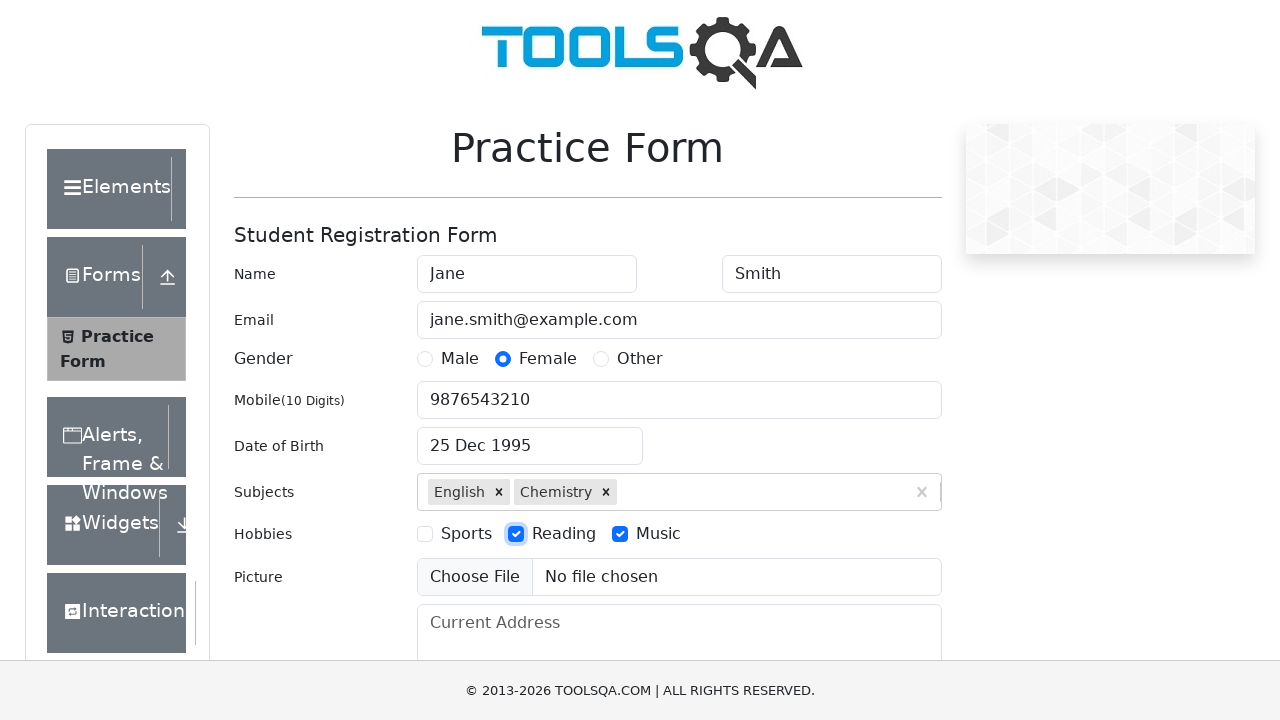

Scrolled address field into view
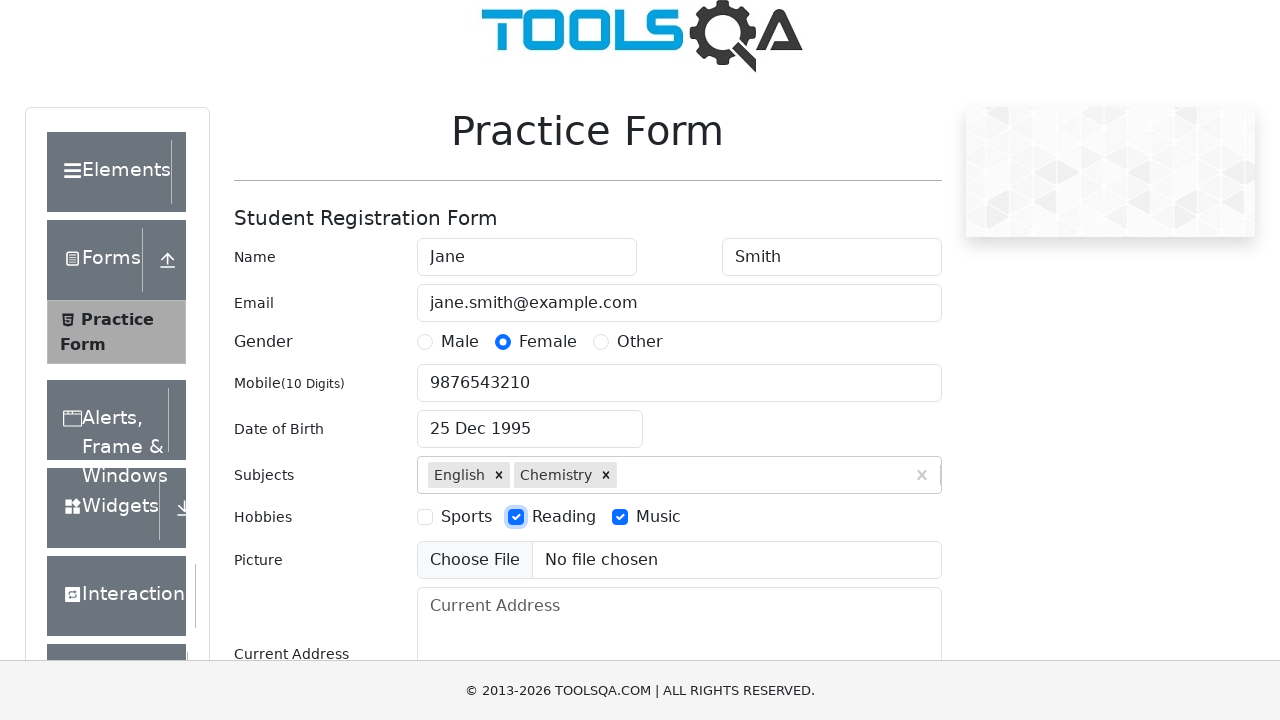

Filled address with '456 Oak Avenue, Another City, USA' on #currentAddress
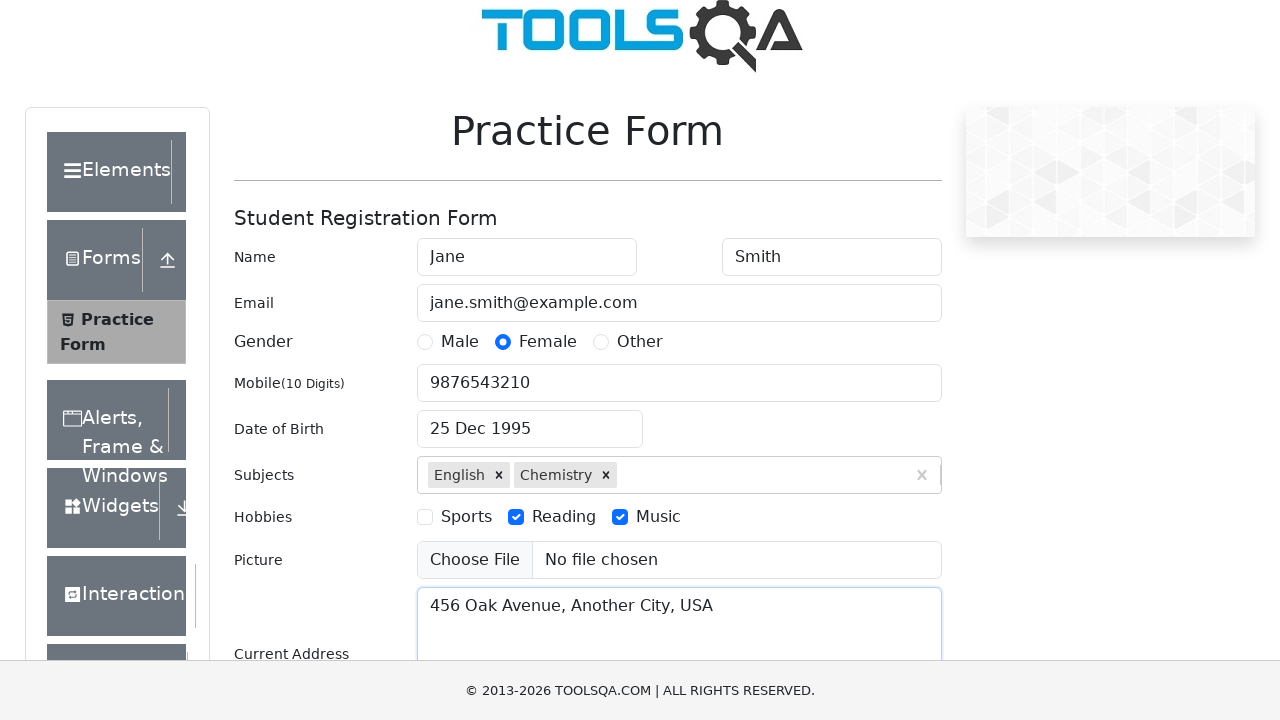

Opened state dropdown at (527, 437) on #state
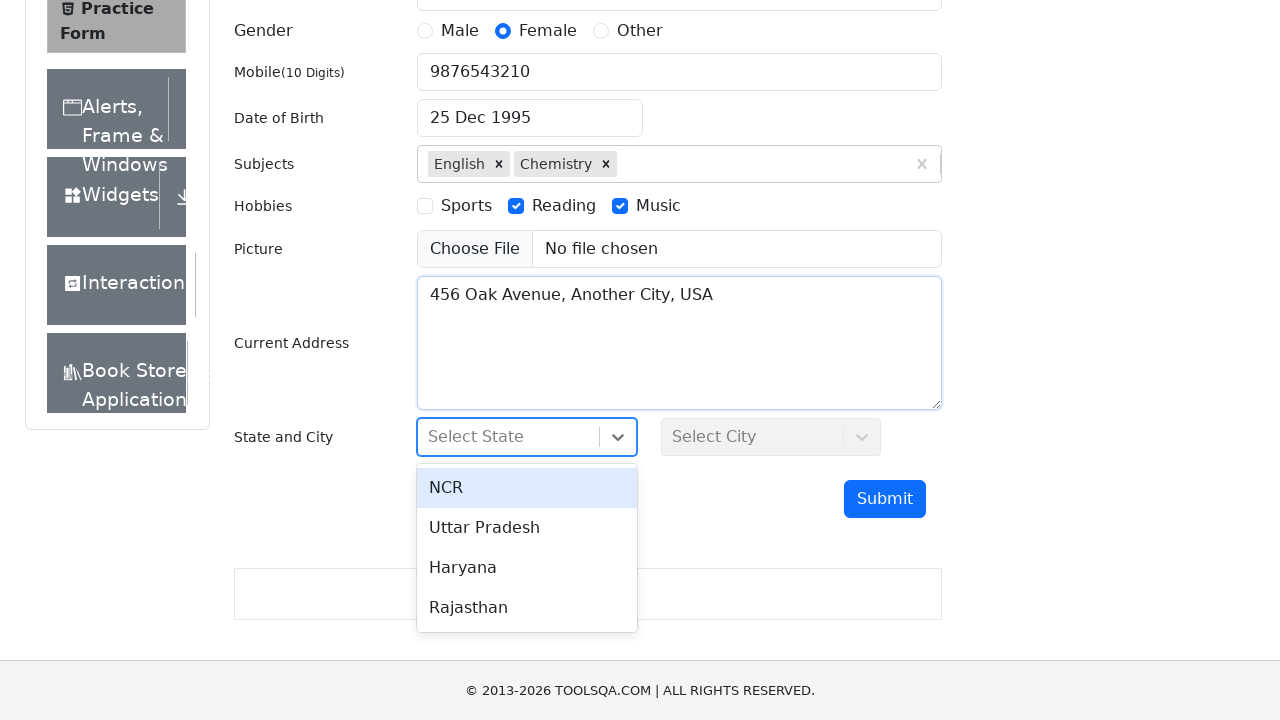

Selected 'Uttar Pradesh' from state dropdown at (527, 528) on div[id*="react-select"][id*="option"]:has-text("Uttar Pradesh")
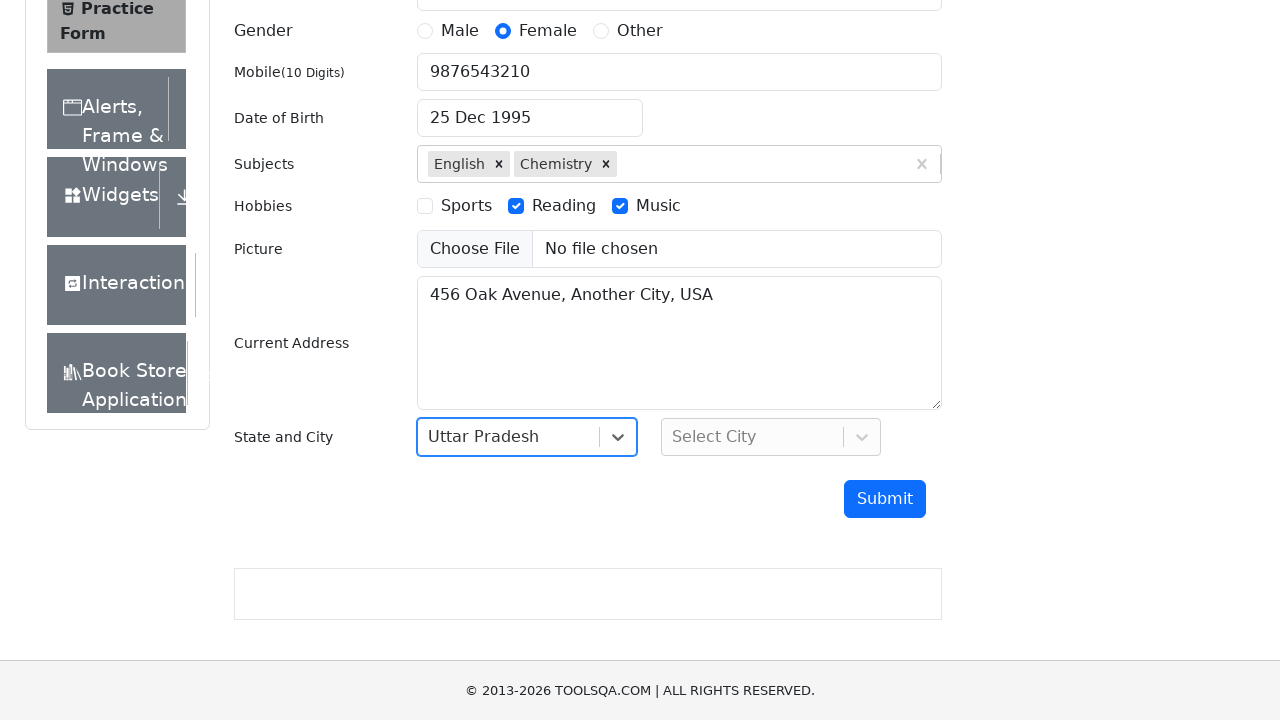

Opened city dropdown at (771, 437) on #city
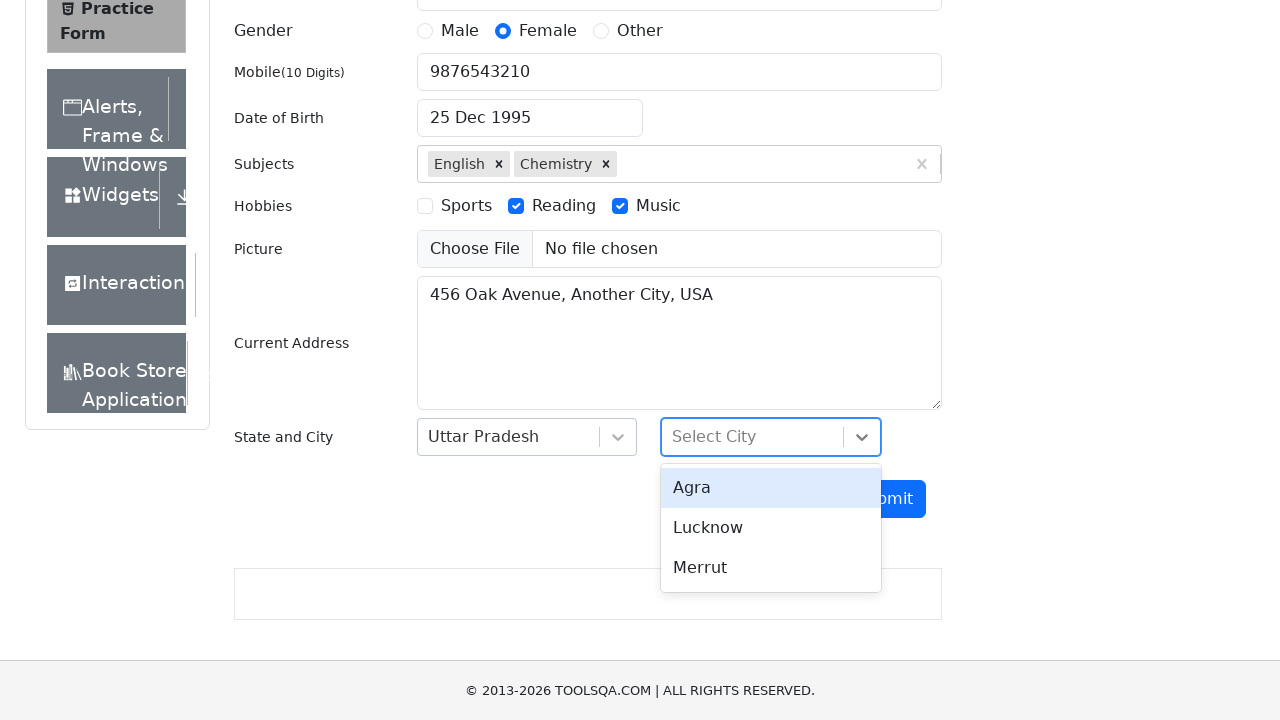

Selected 'Agra' from city dropdown at (771, 488) on div[id*="react-select"][id*="option"]:has-text("Agra")
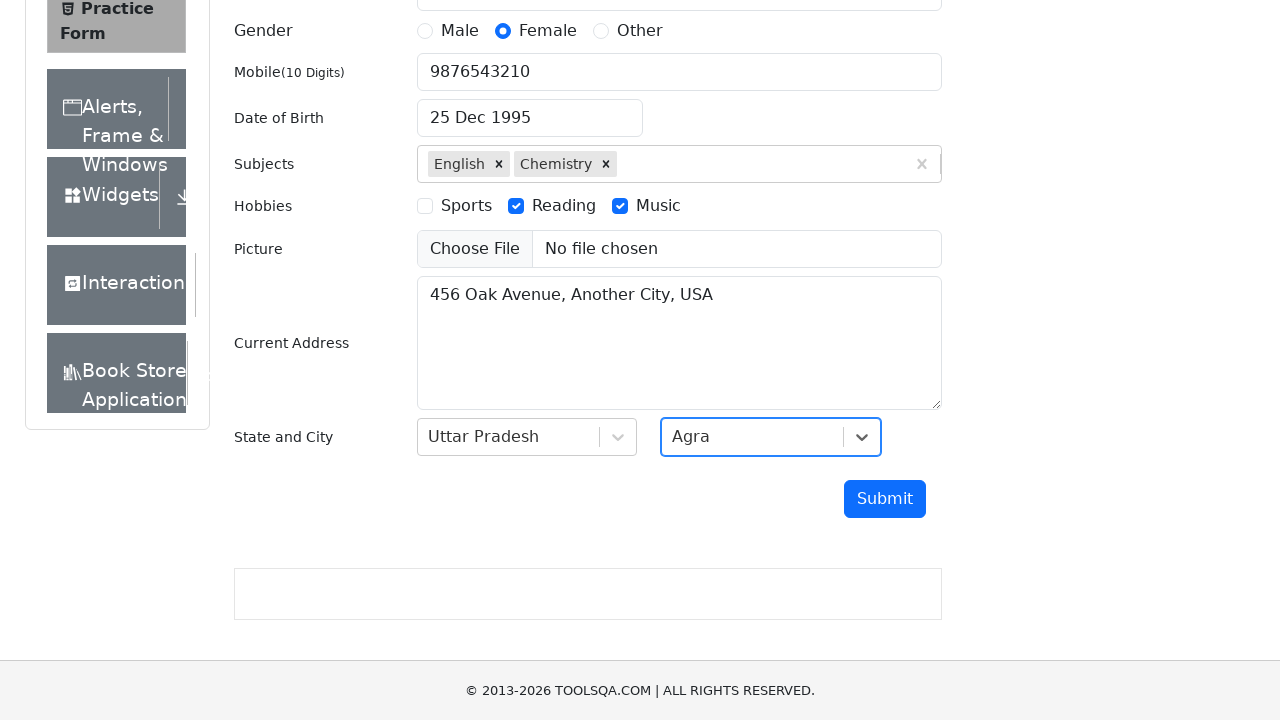

Scrolled submit button into view
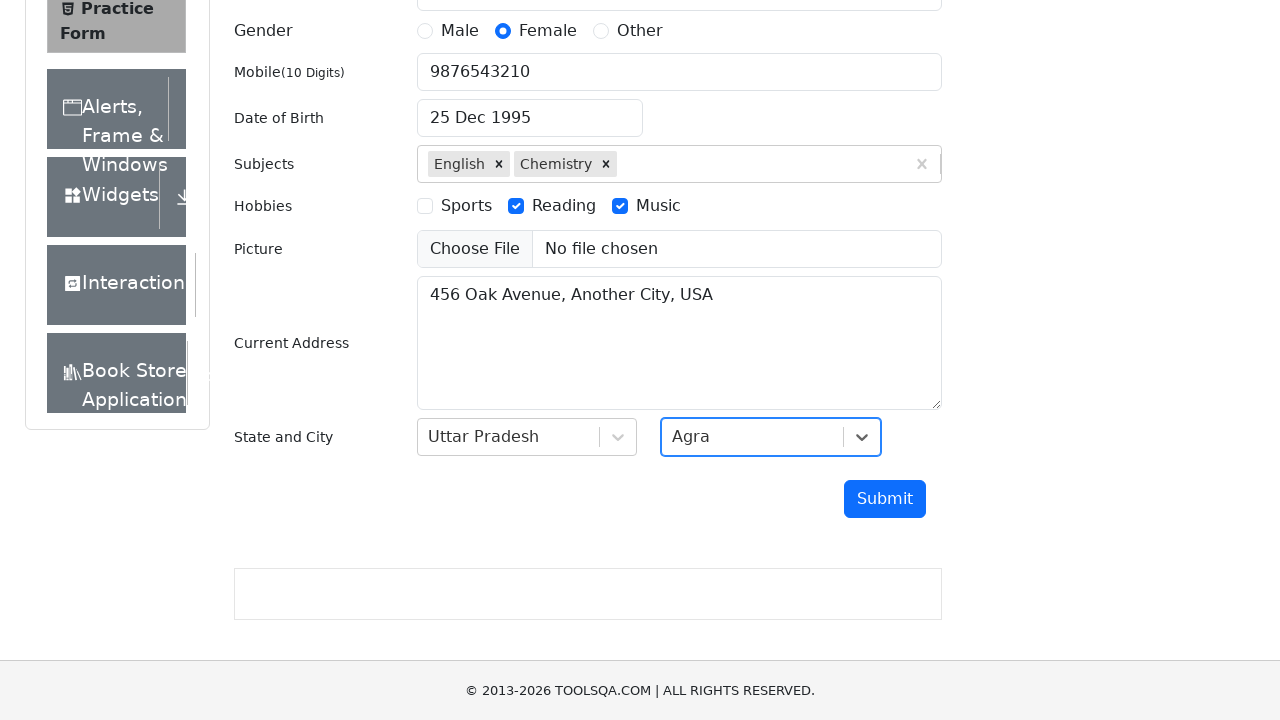

Clicked submit button to submit form at (885, 499) on #submit
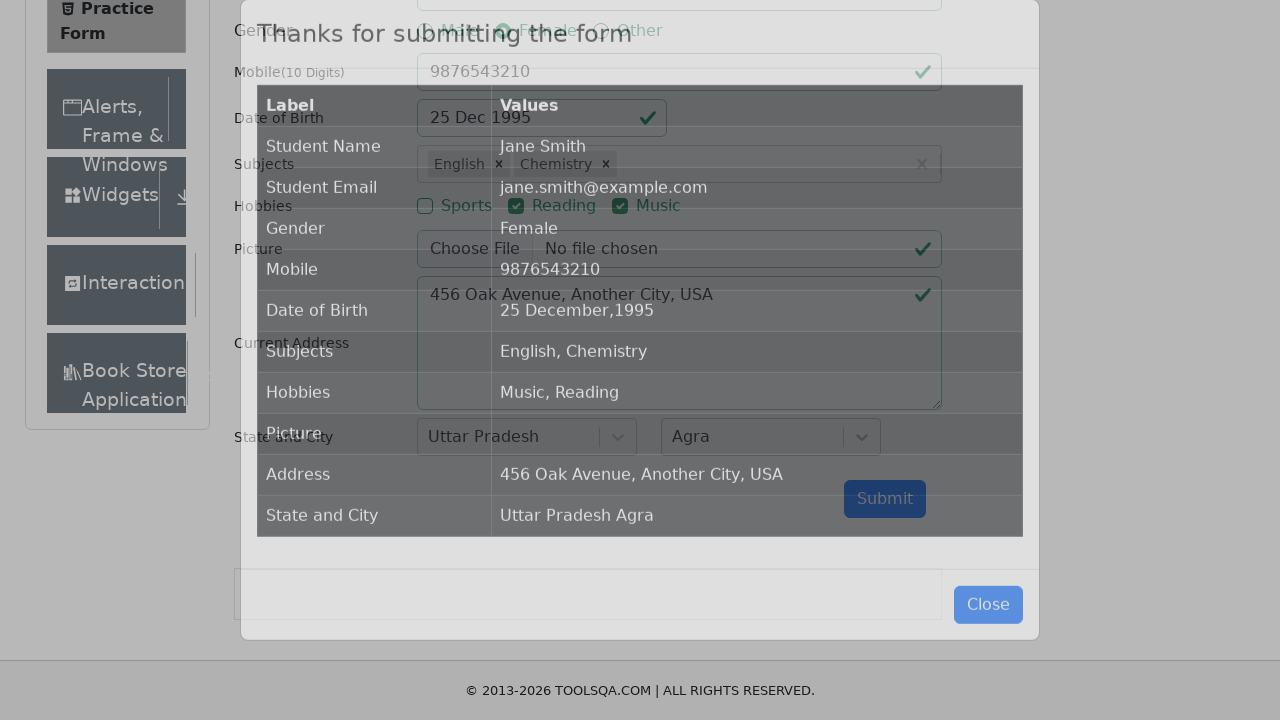

Waited for success modal to appear
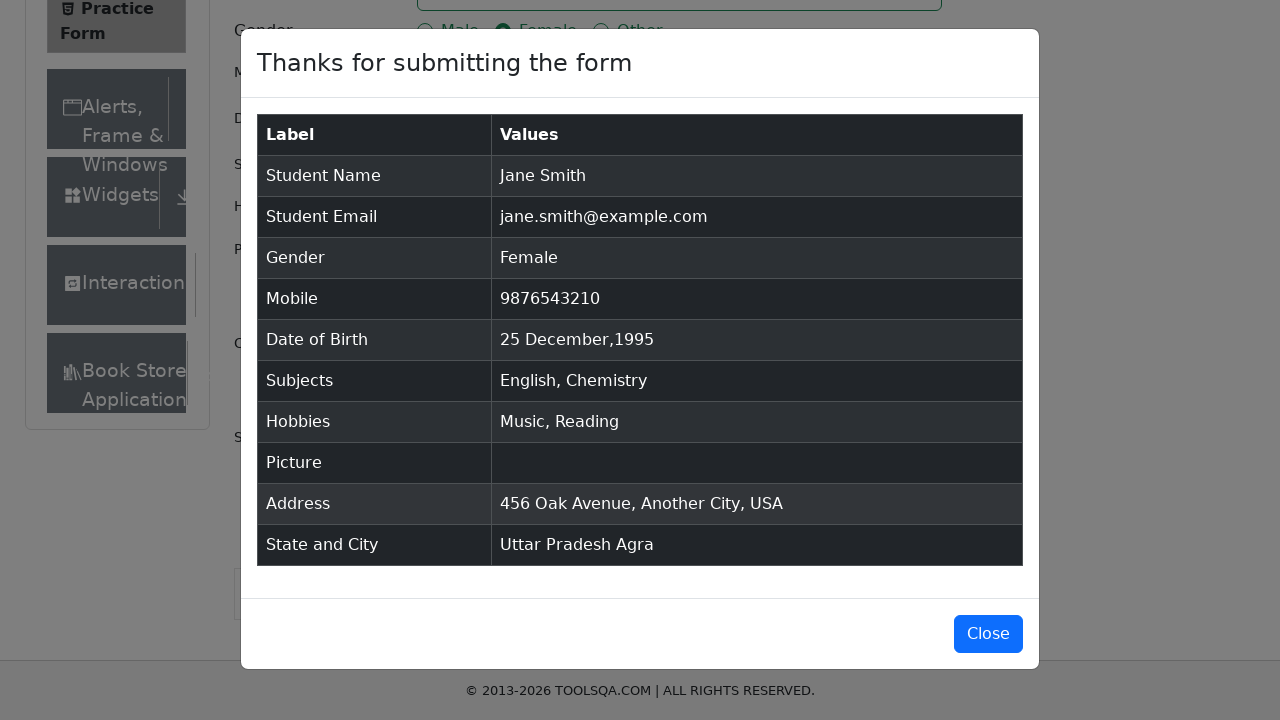

Confirmed success modal title is visible
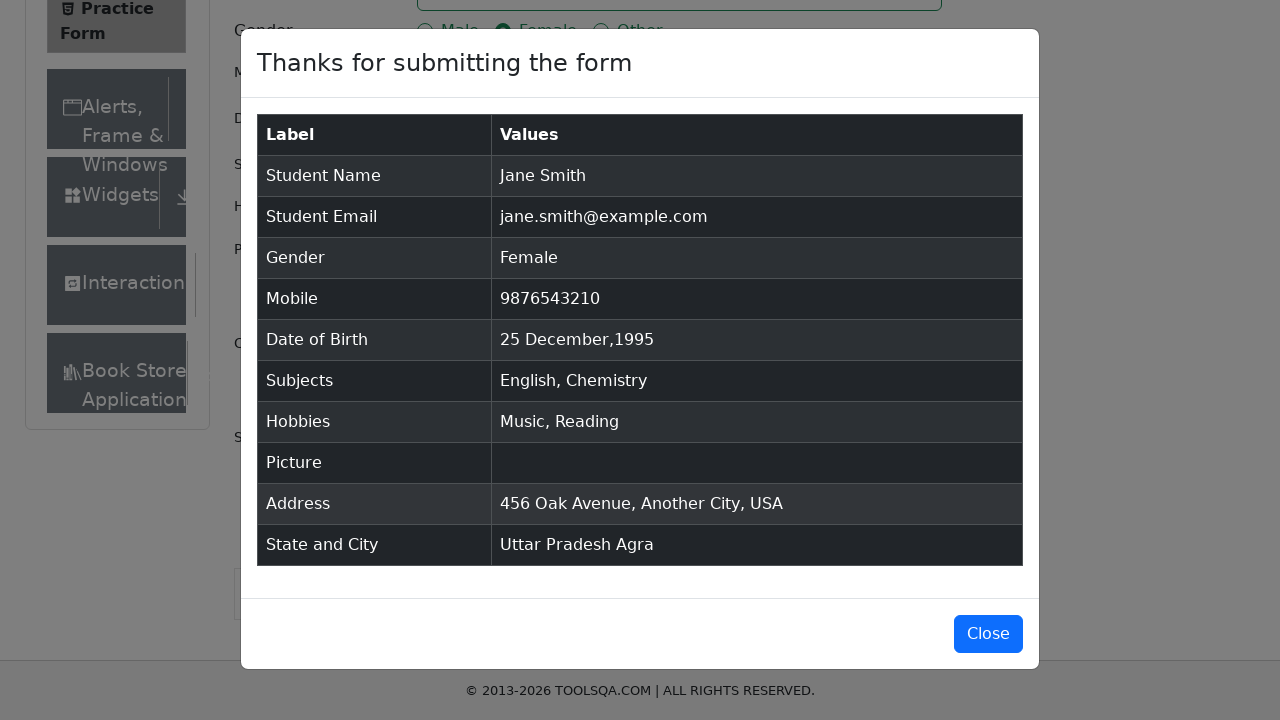

Closed success modal at (988, 634) on #closeLargeModal
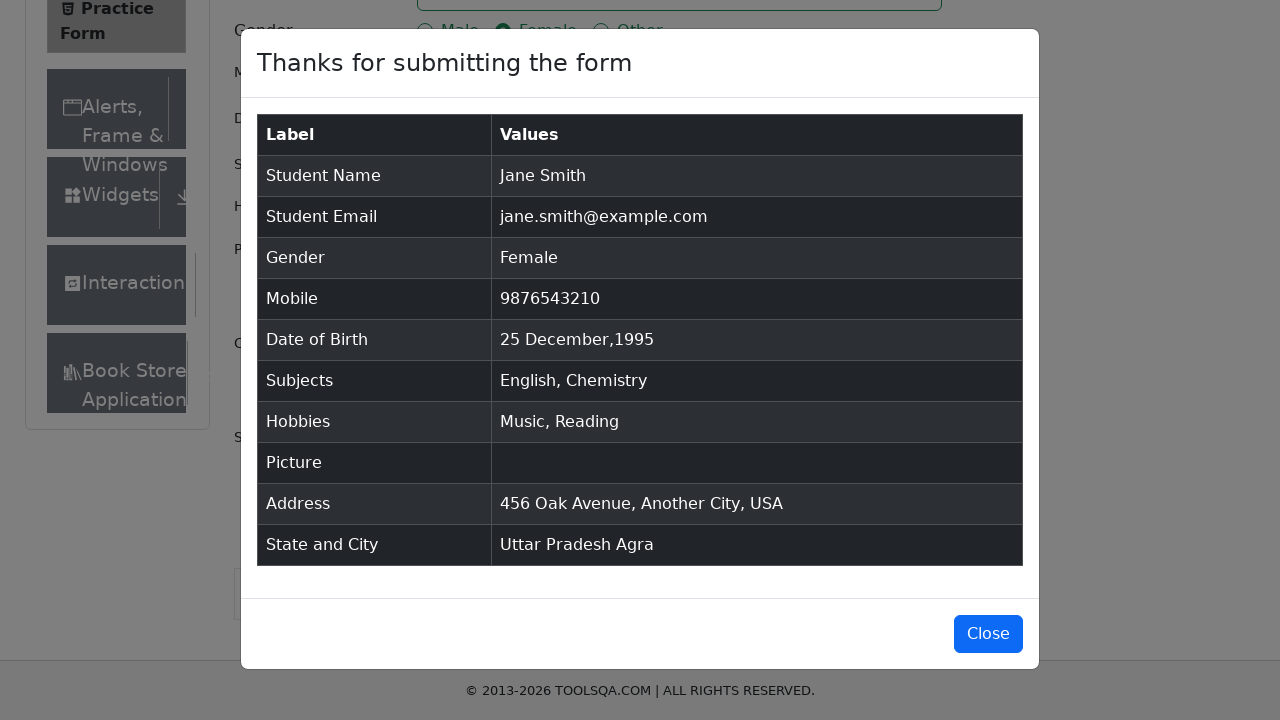

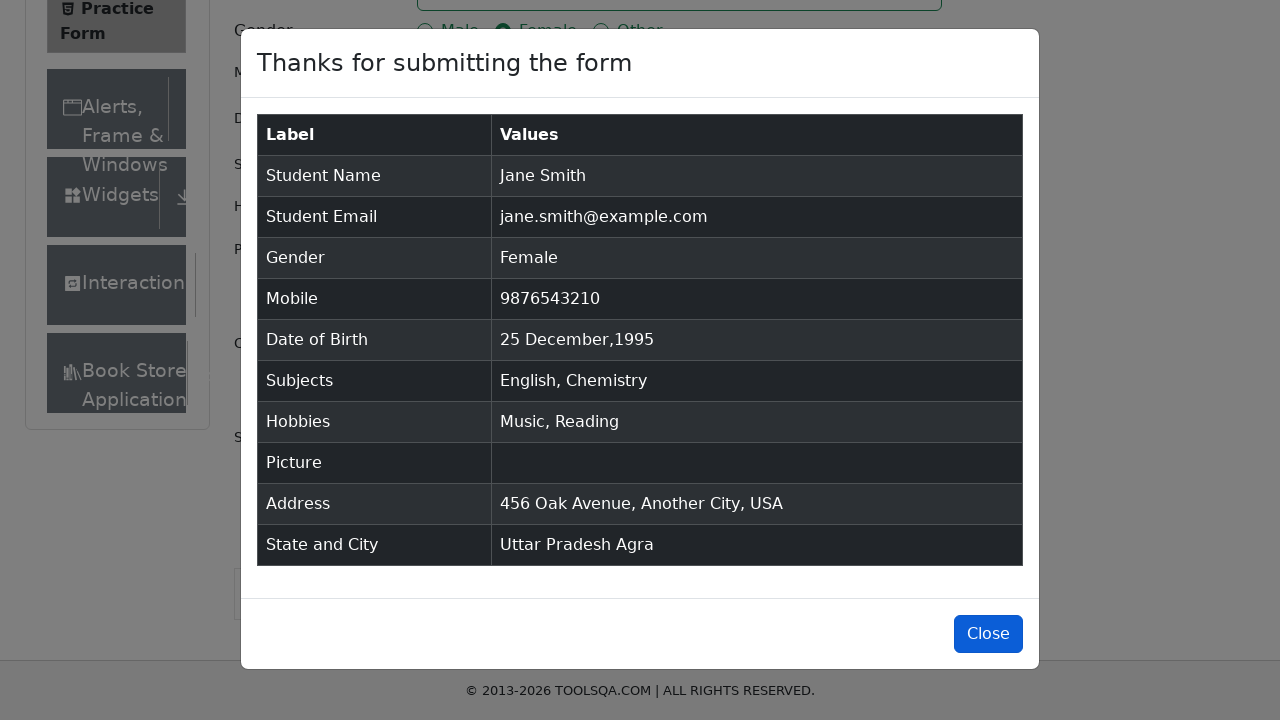